Tests mouse hover functionality by hovering over a button and clicking on dropdown options that appear

Starting URL: https://www.rahulshettyacademy.com/AutomationPractice/

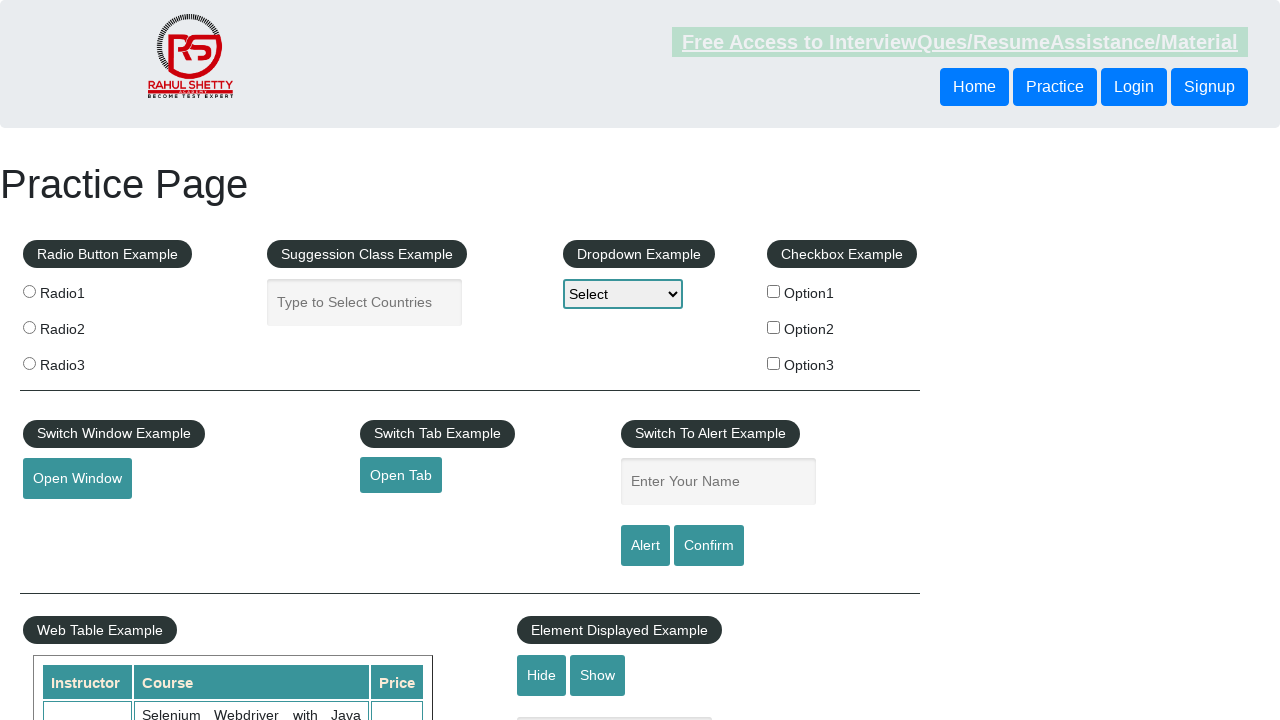

Scrolled to mouse hover button
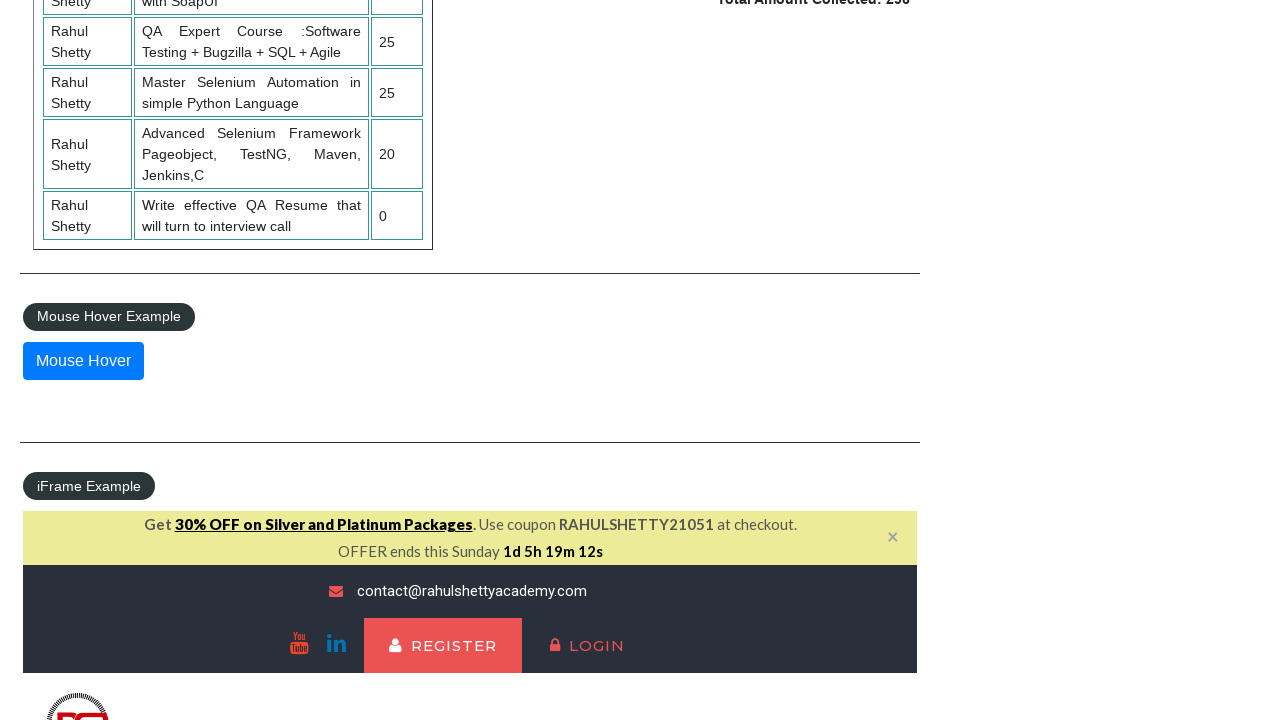

Hovered over the mouse hover button at (83, 361) on #mousehover
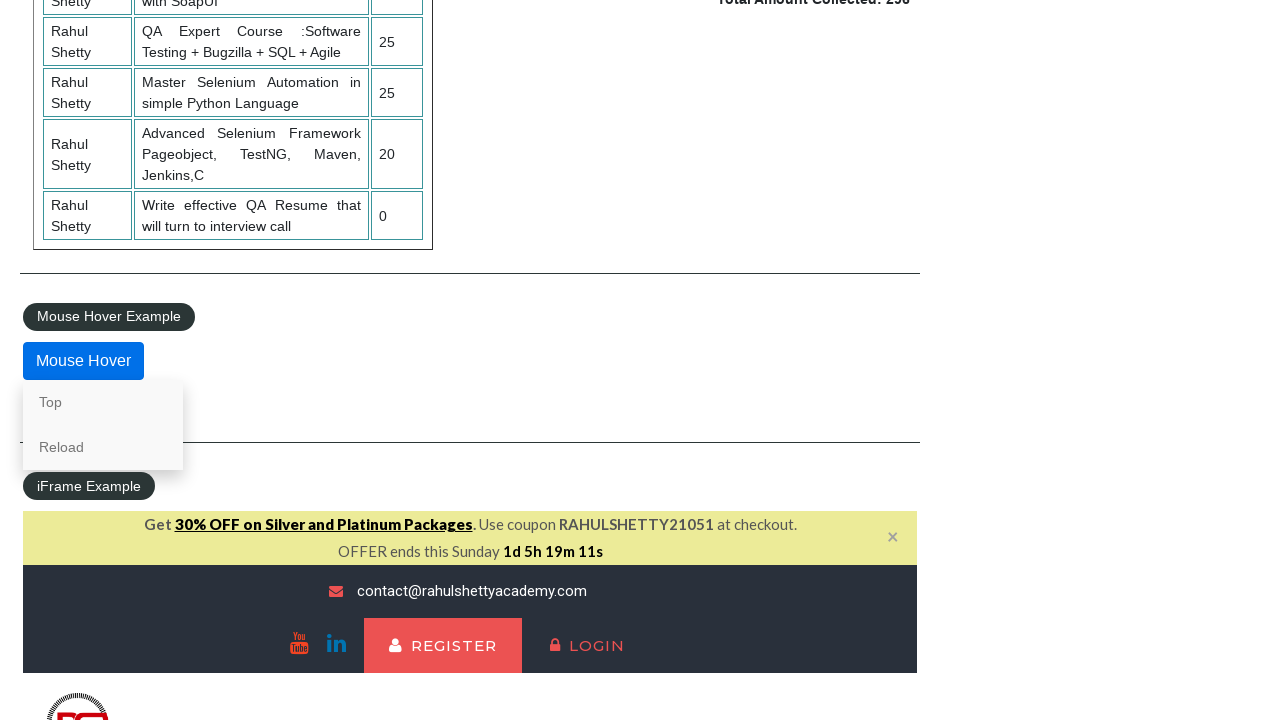

Waited 500ms for hover menu to appear
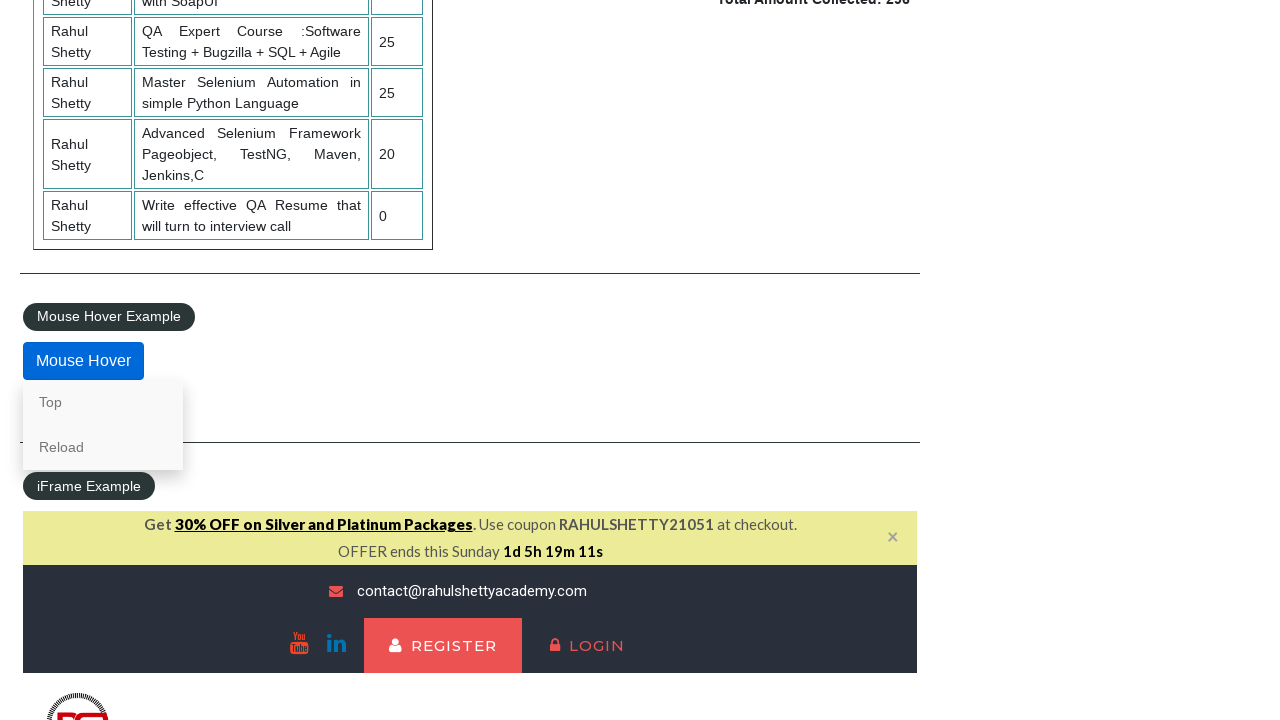

Clicked first hover option (Top) at (103, 402) on xpath=//div[@class='mouse-hover-content']//a >> nth=0
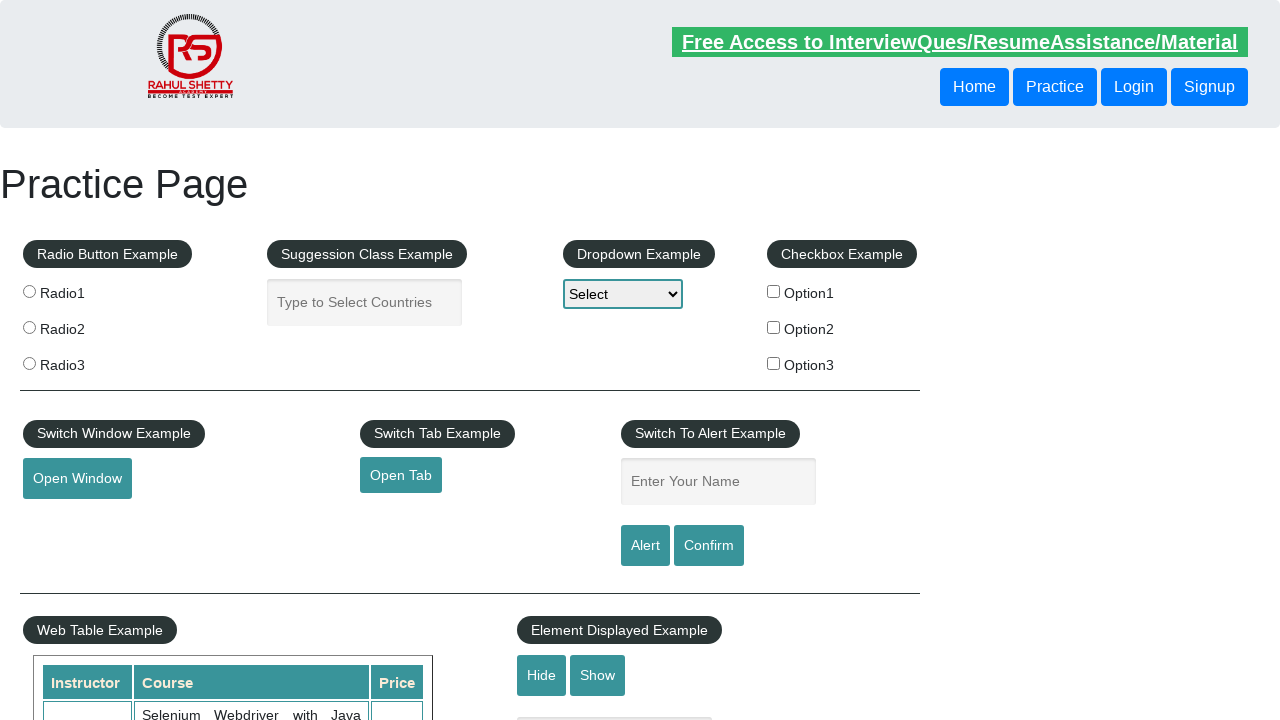

Waited 500ms after clicking first option
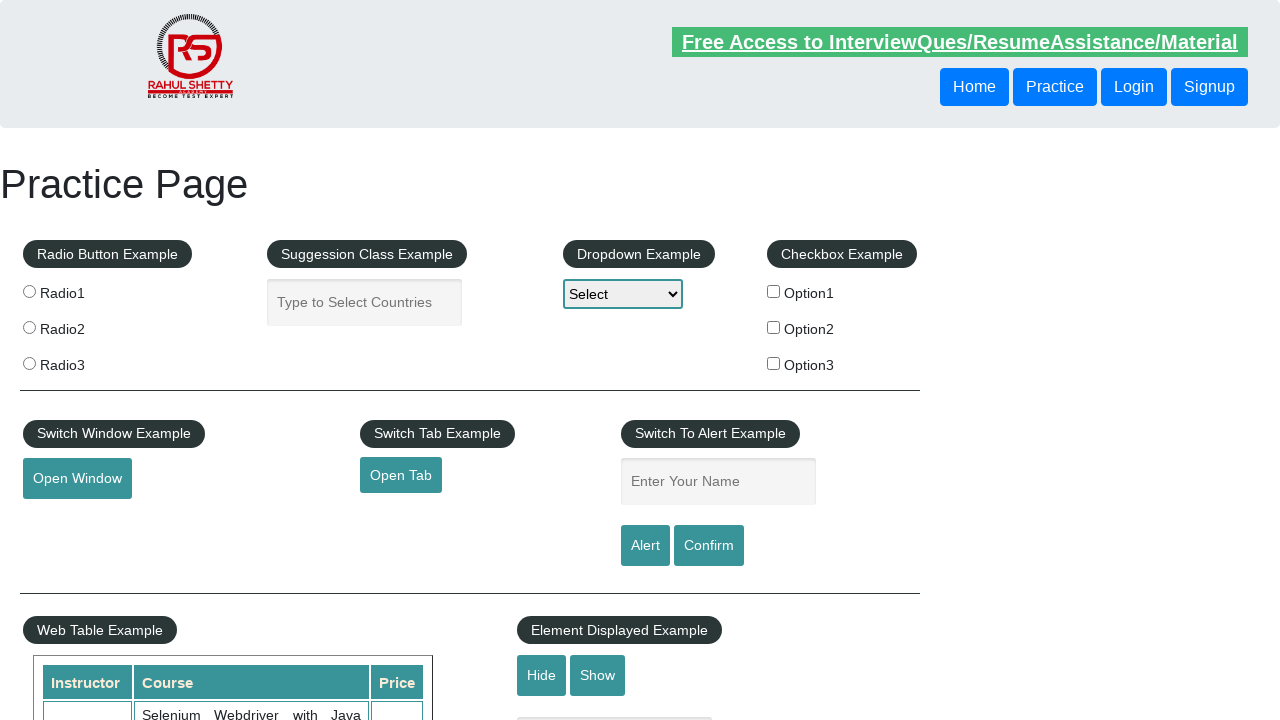

Scrolled back to mouse hover button
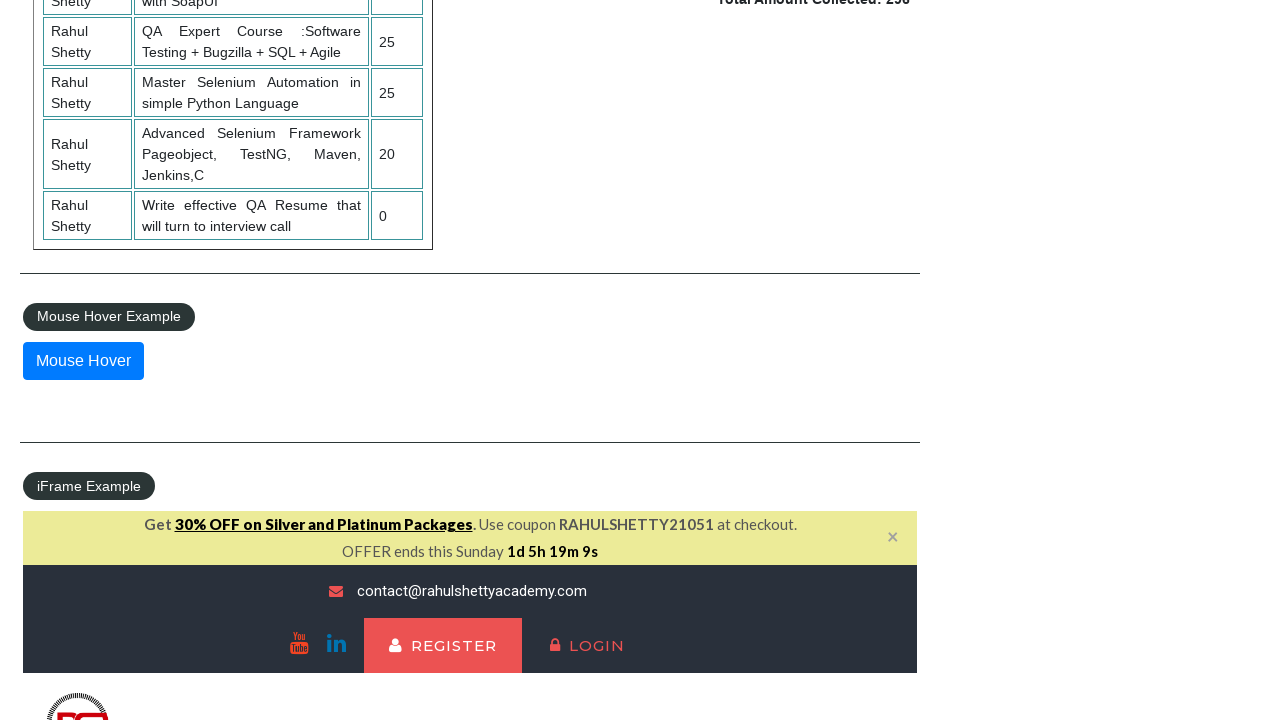

Hovered over mouse hover button again at (83, 361) on #mousehover
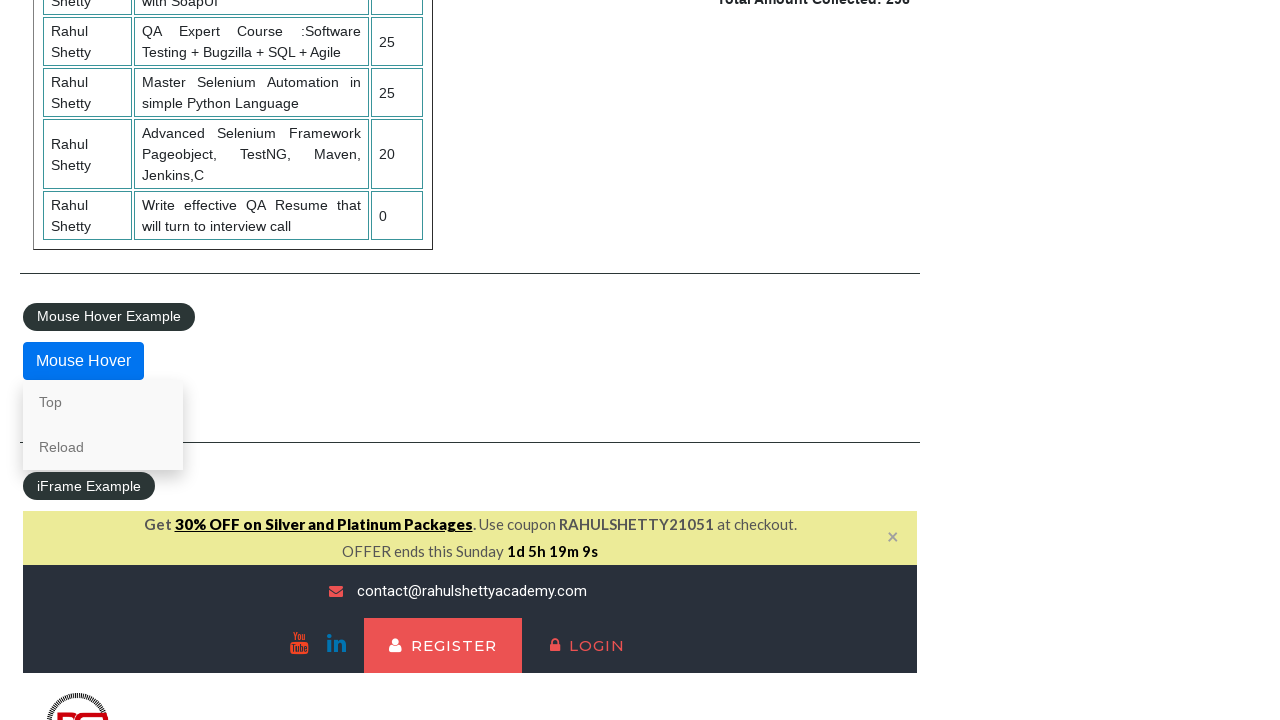

Clicked second hover option (Reload) at (103, 447) on xpath=//div[@class='mouse-hover-content']//a >> nth=1
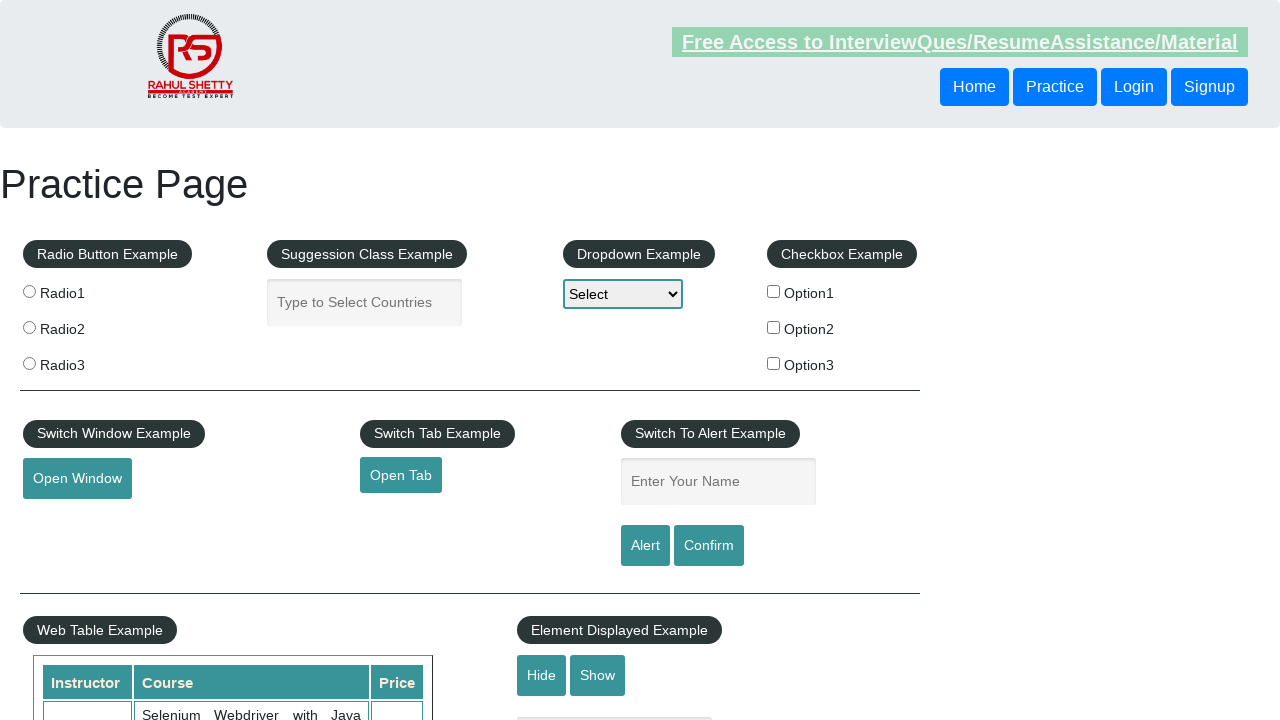

Verified page legend element is visible
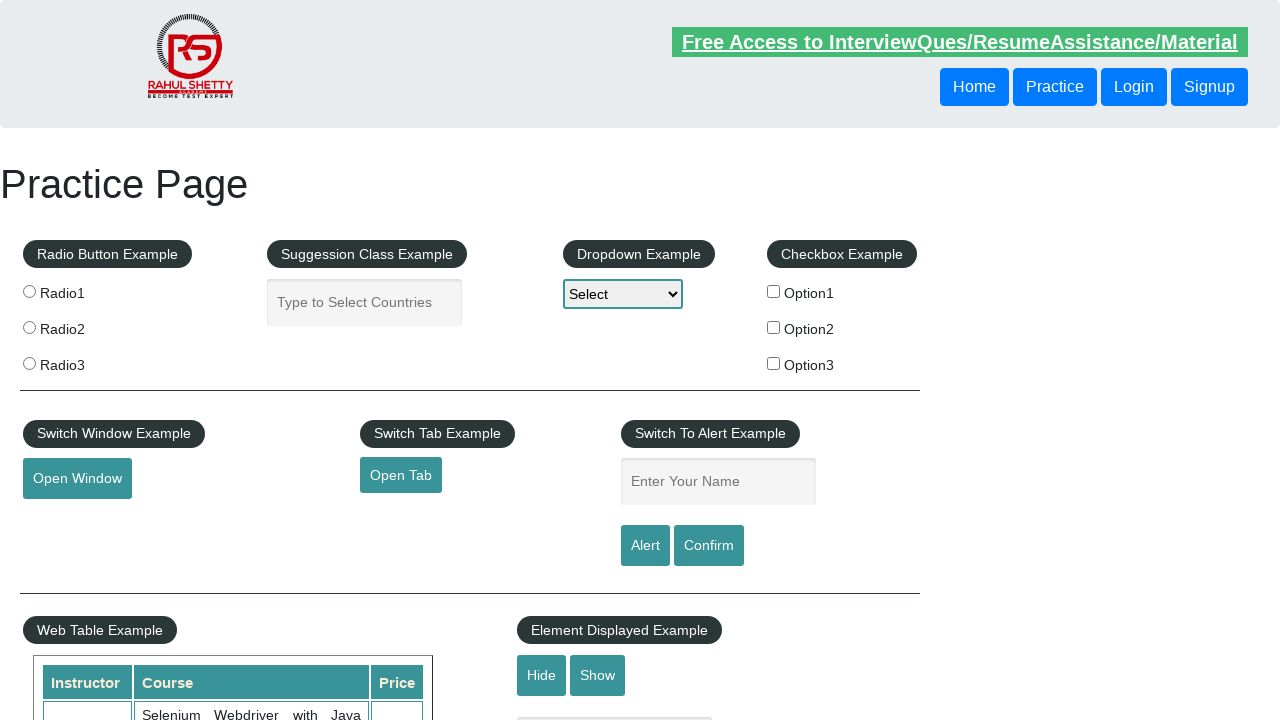

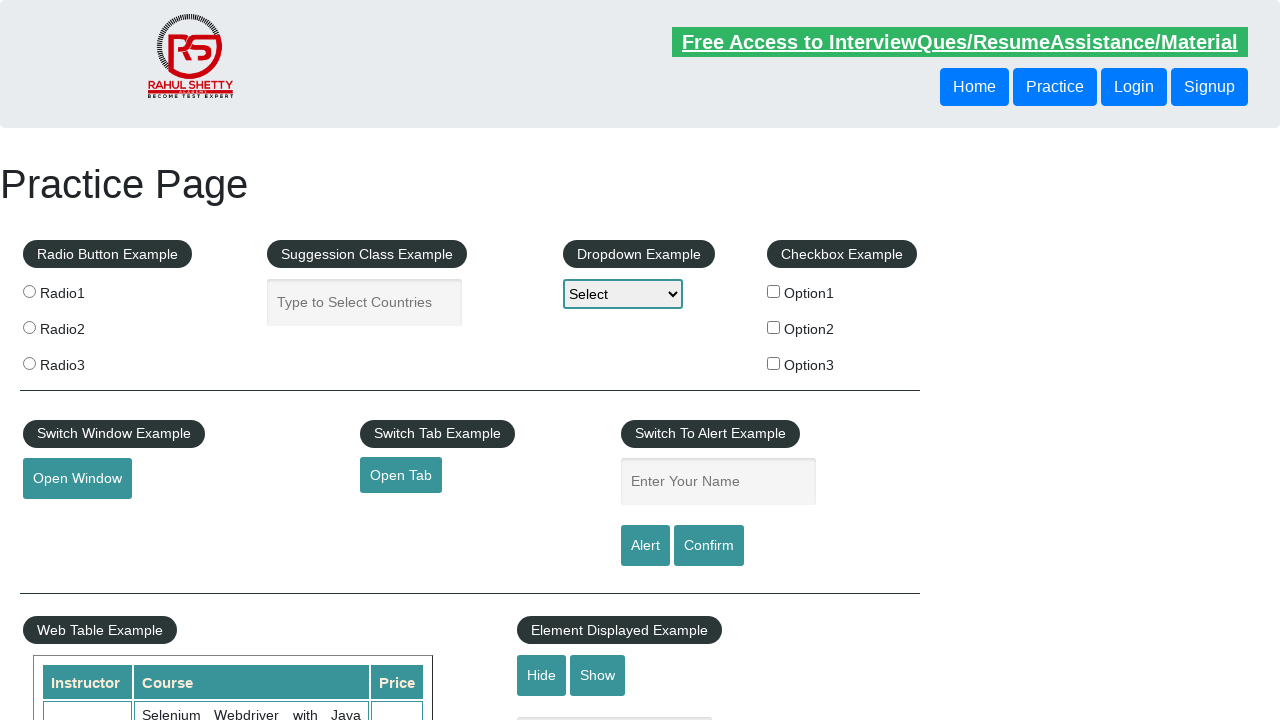